Tests drag and drop functionality by dragging an element to a drop target and then performing a drag by offset operation

Starting URL: https://www.leafground.com/drag.xhtml

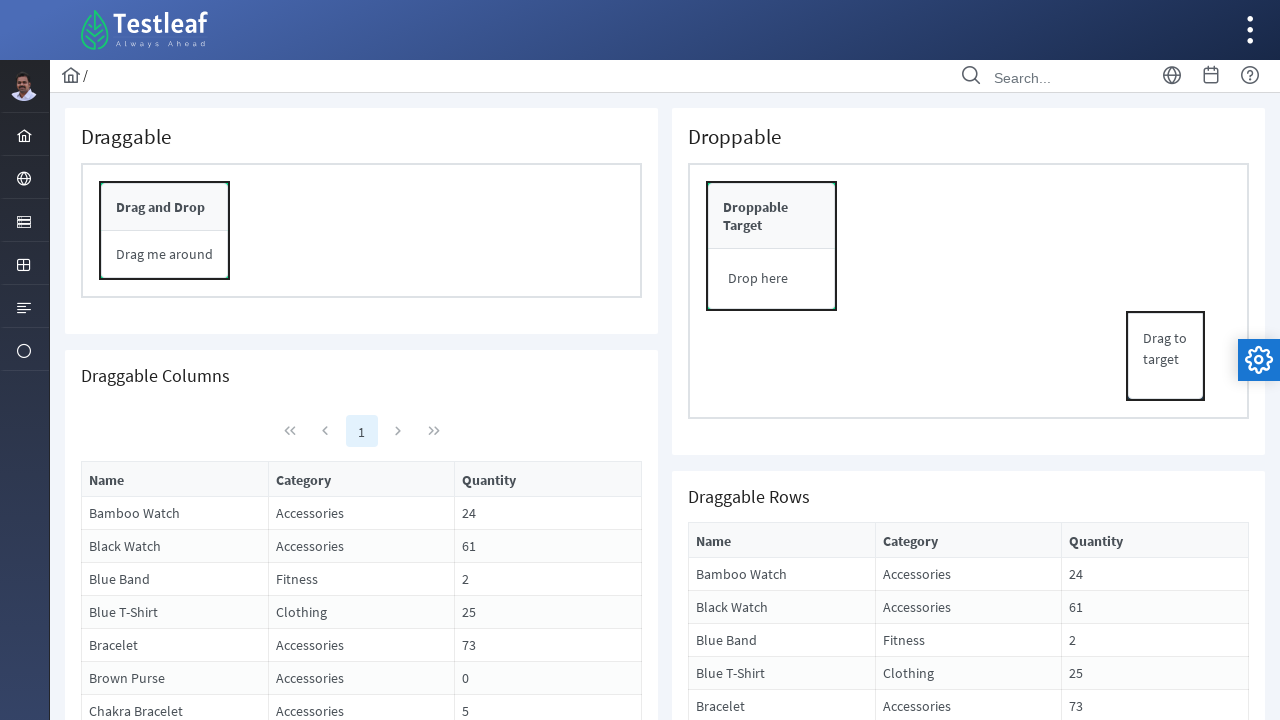

Located draggable source element
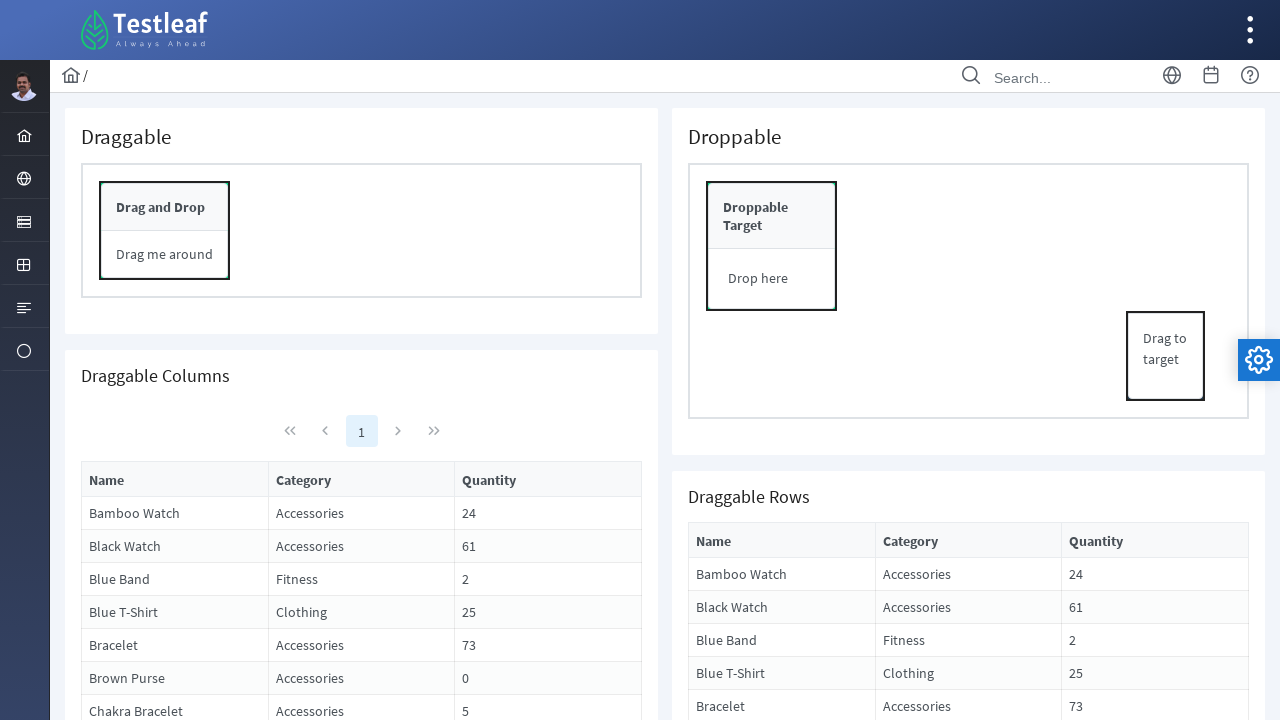

Located drop target element
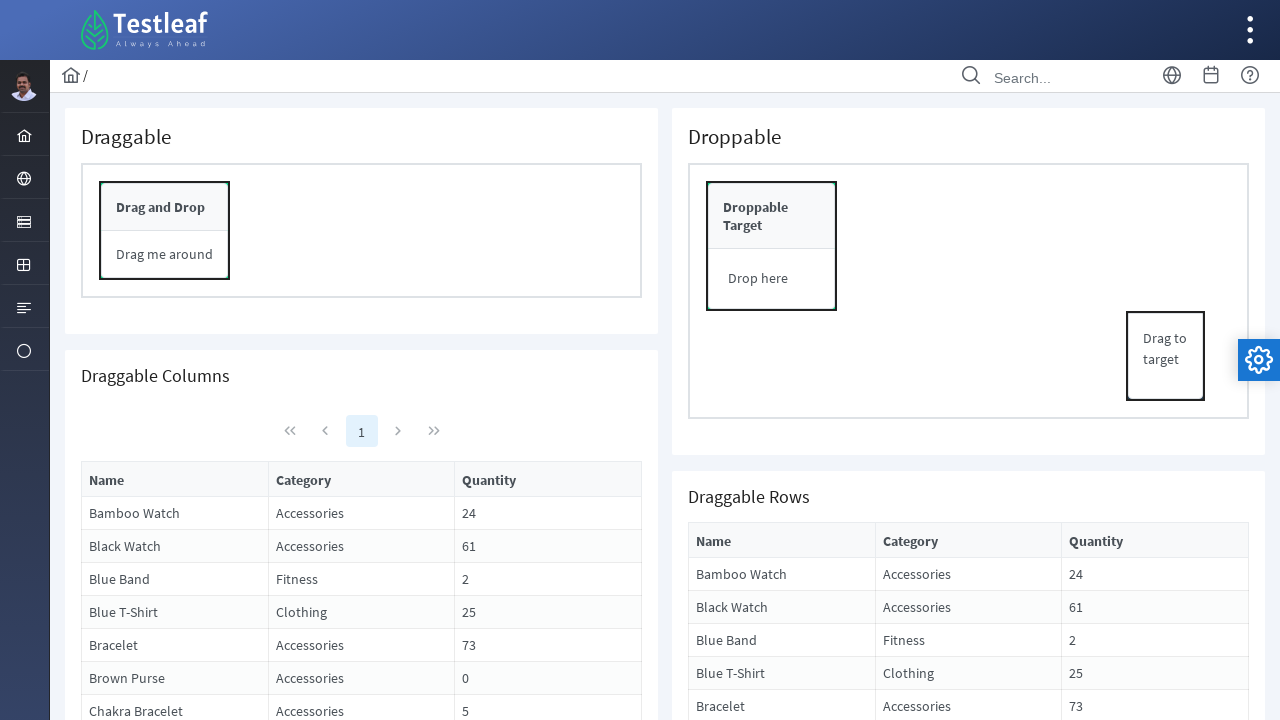

Dragged source element to drop target at (772, 216)
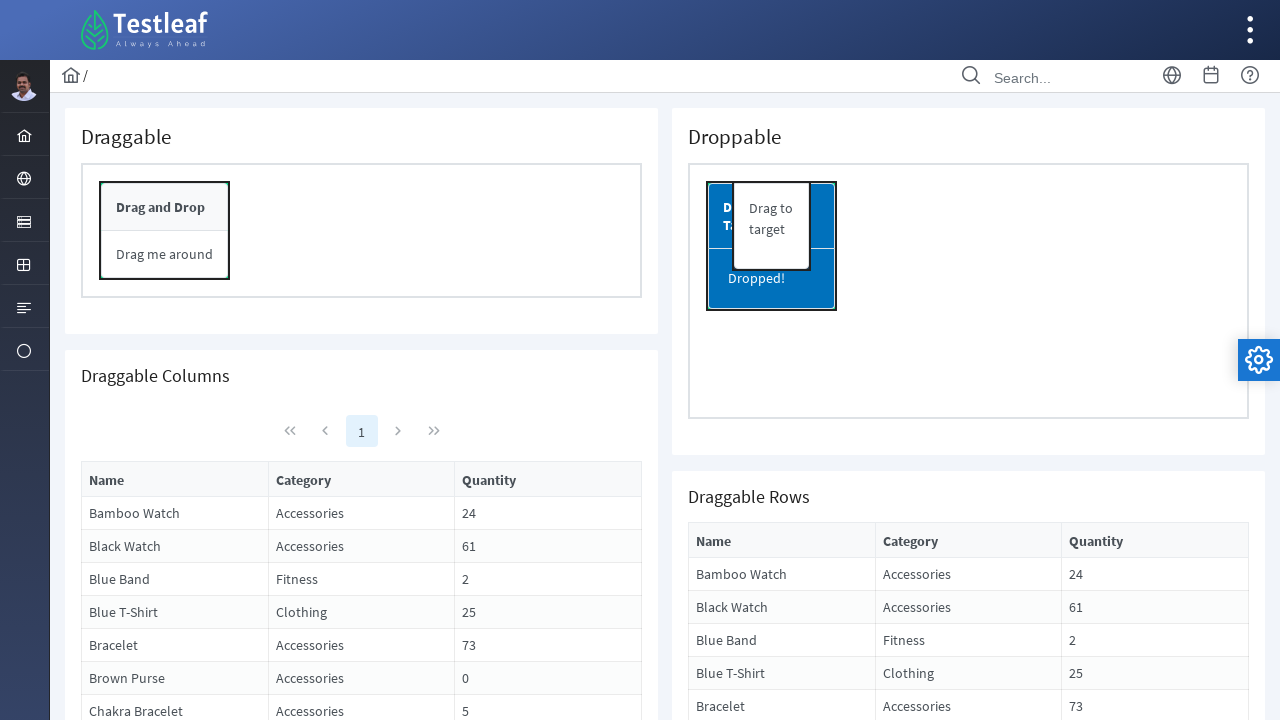

Located draggable panel element
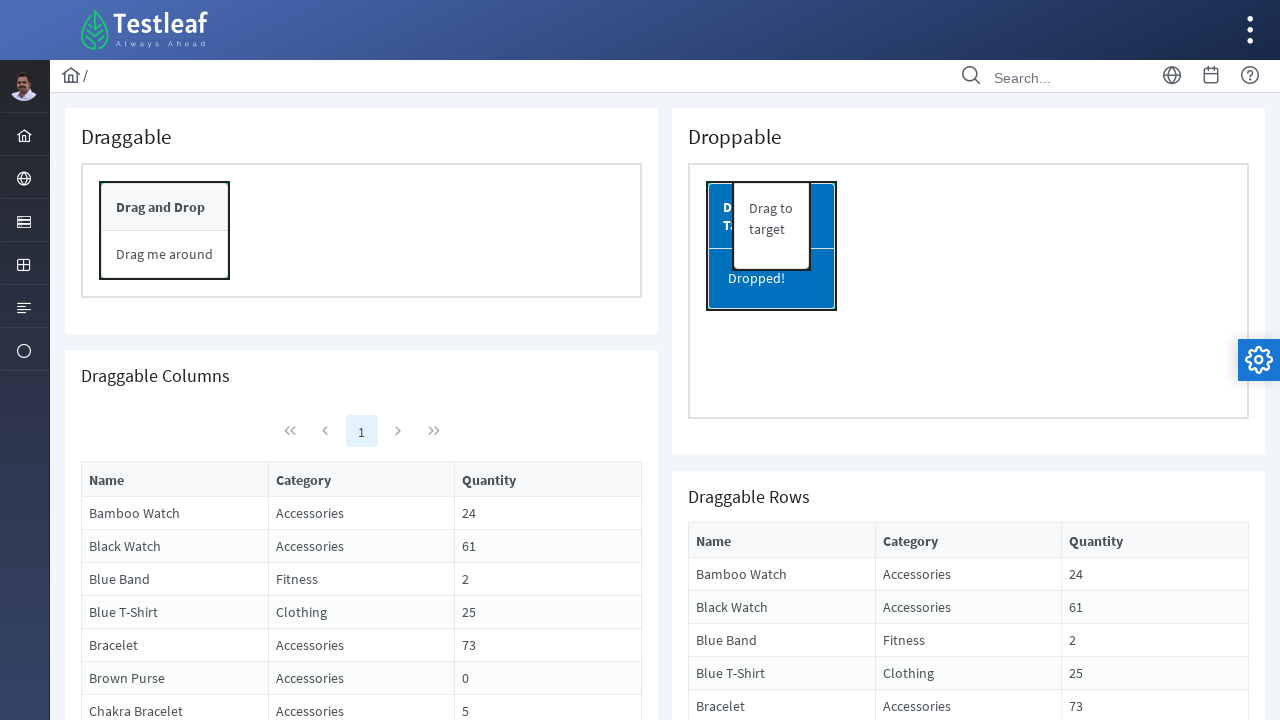

Dragged panel 50 pixels to the right by offset at (152, 184)
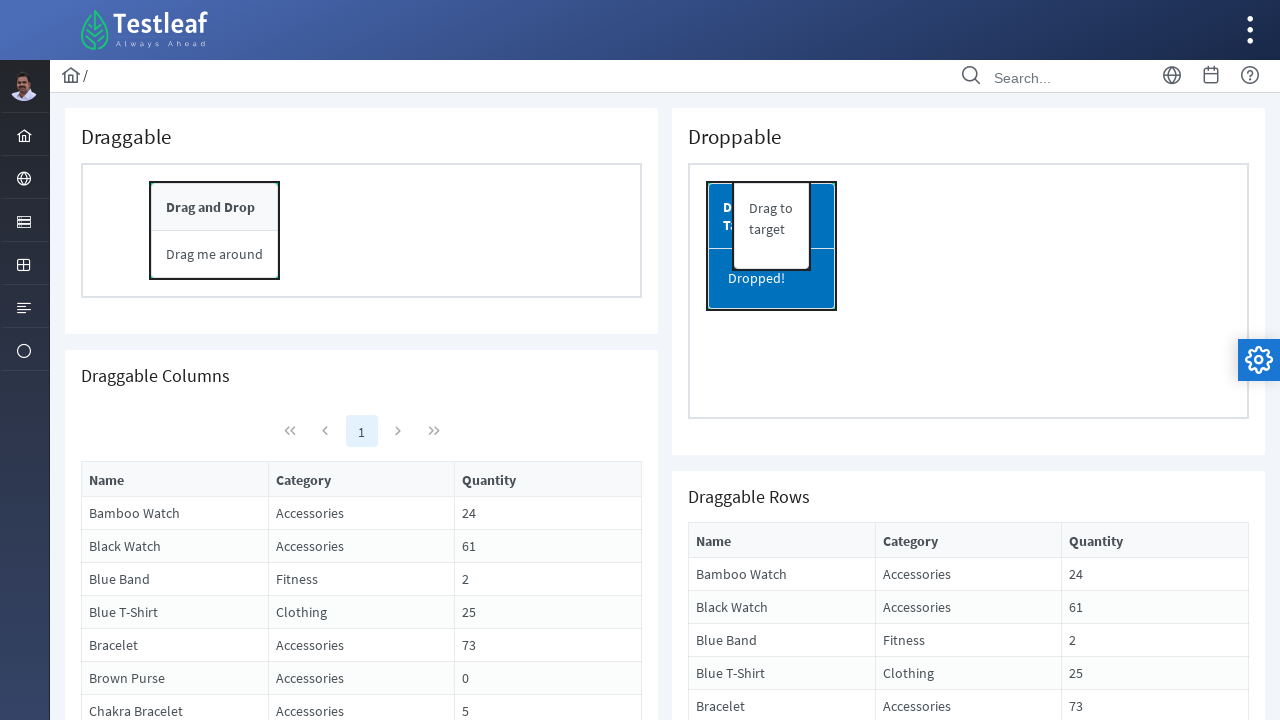

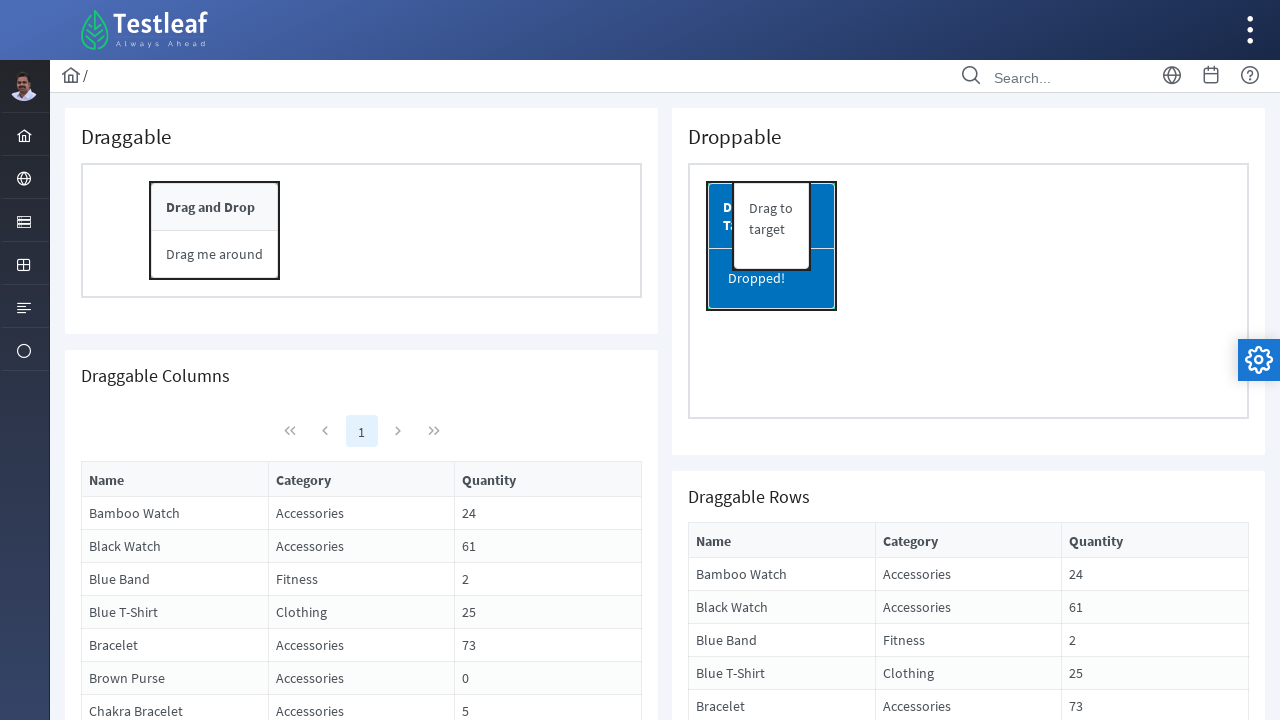